Tests that clicking Clear completed removes all completed items

Starting URL: https://demo.playwright.dev/todomvc

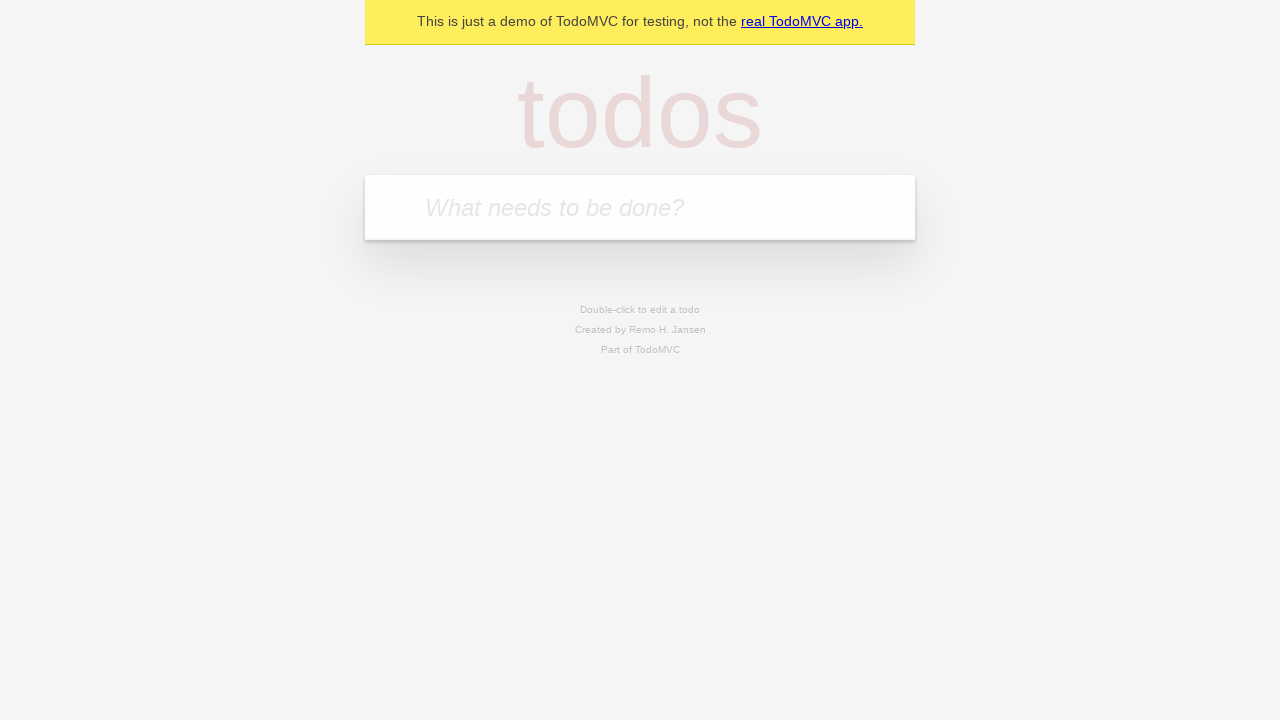

Filled todo input with 'buy some cheese' on internal:attr=[placeholder="What needs to be done?"i]
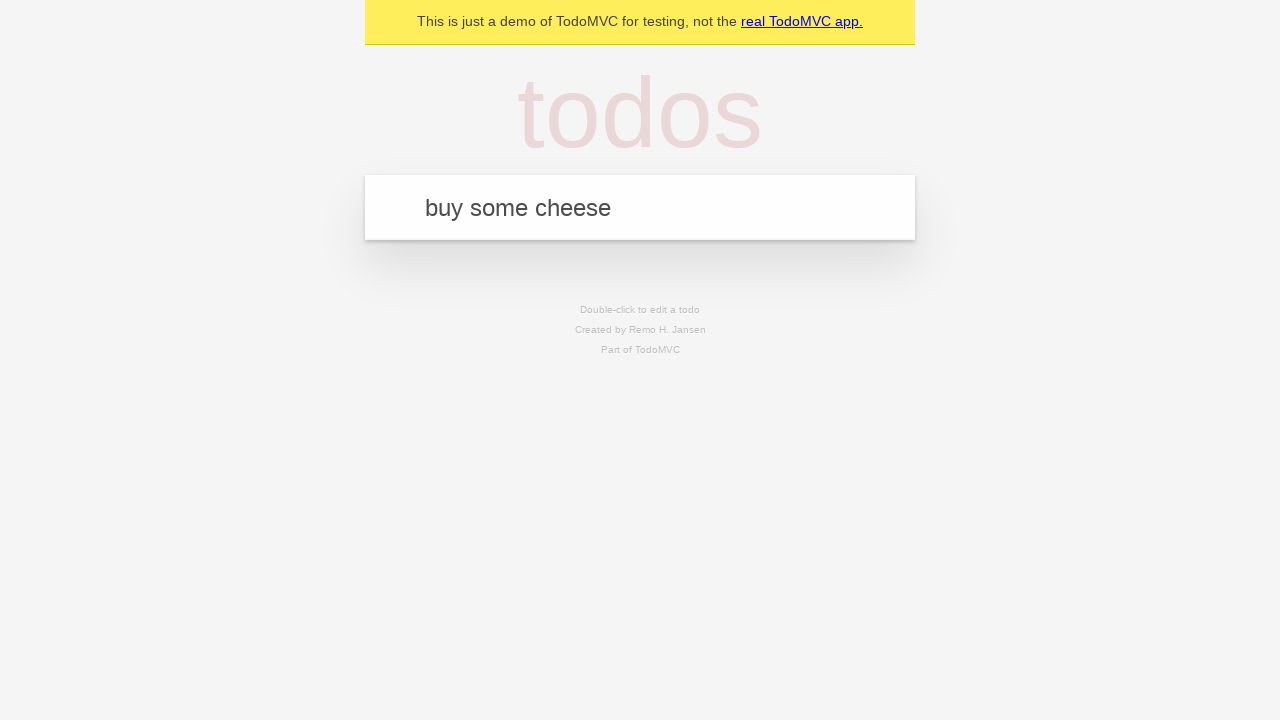

Pressed Enter to add todo 'buy some cheese' on internal:attr=[placeholder="What needs to be done?"i]
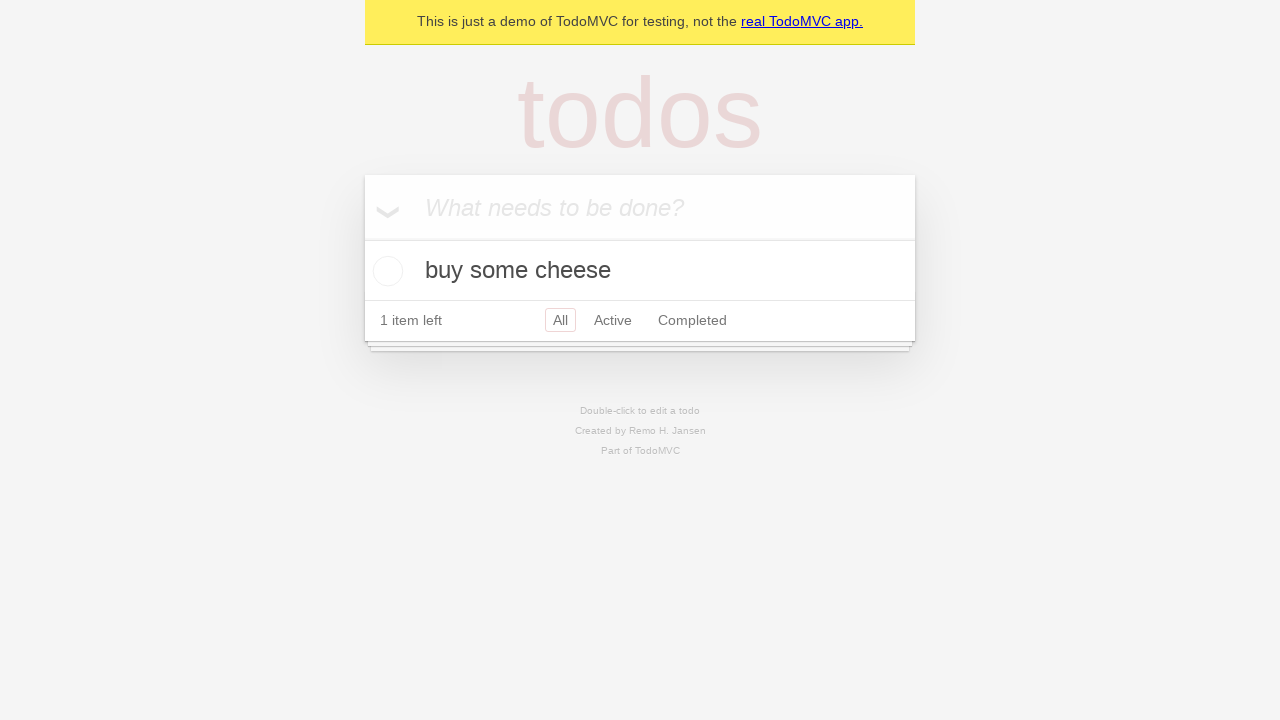

Filled todo input with 'feed the cat' on internal:attr=[placeholder="What needs to be done?"i]
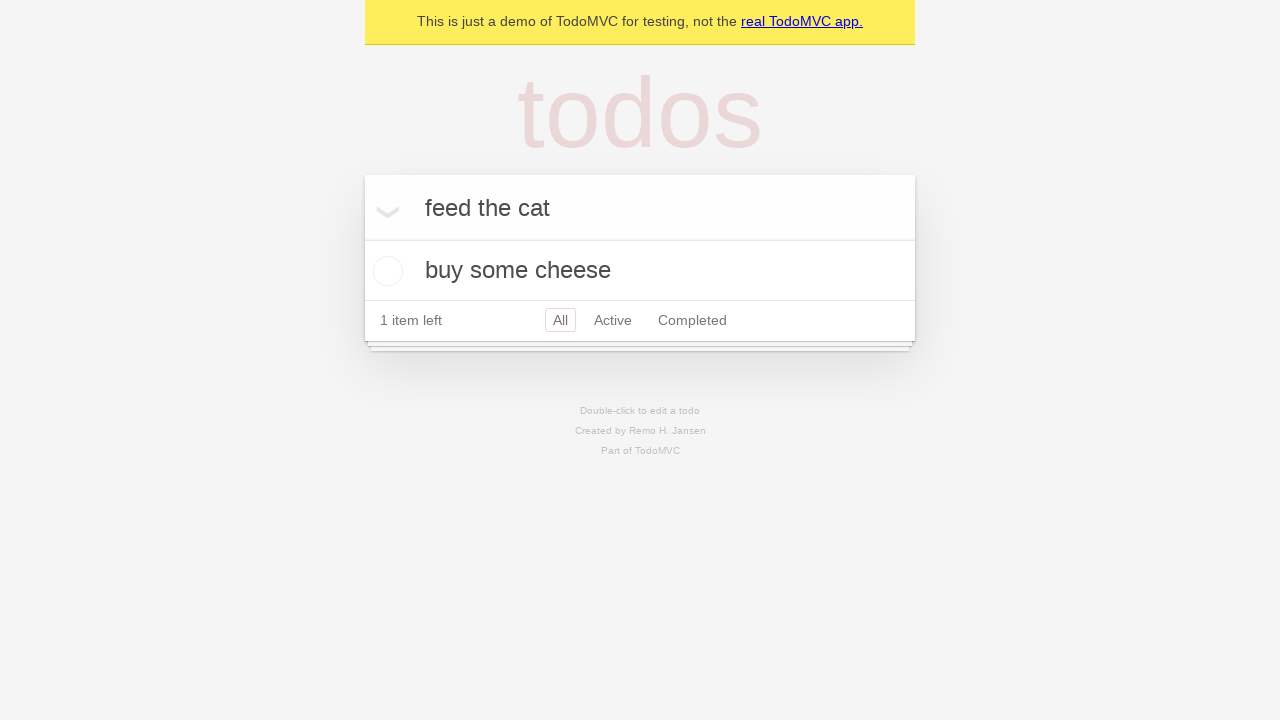

Pressed Enter to add todo 'feed the cat' on internal:attr=[placeholder="What needs to be done?"i]
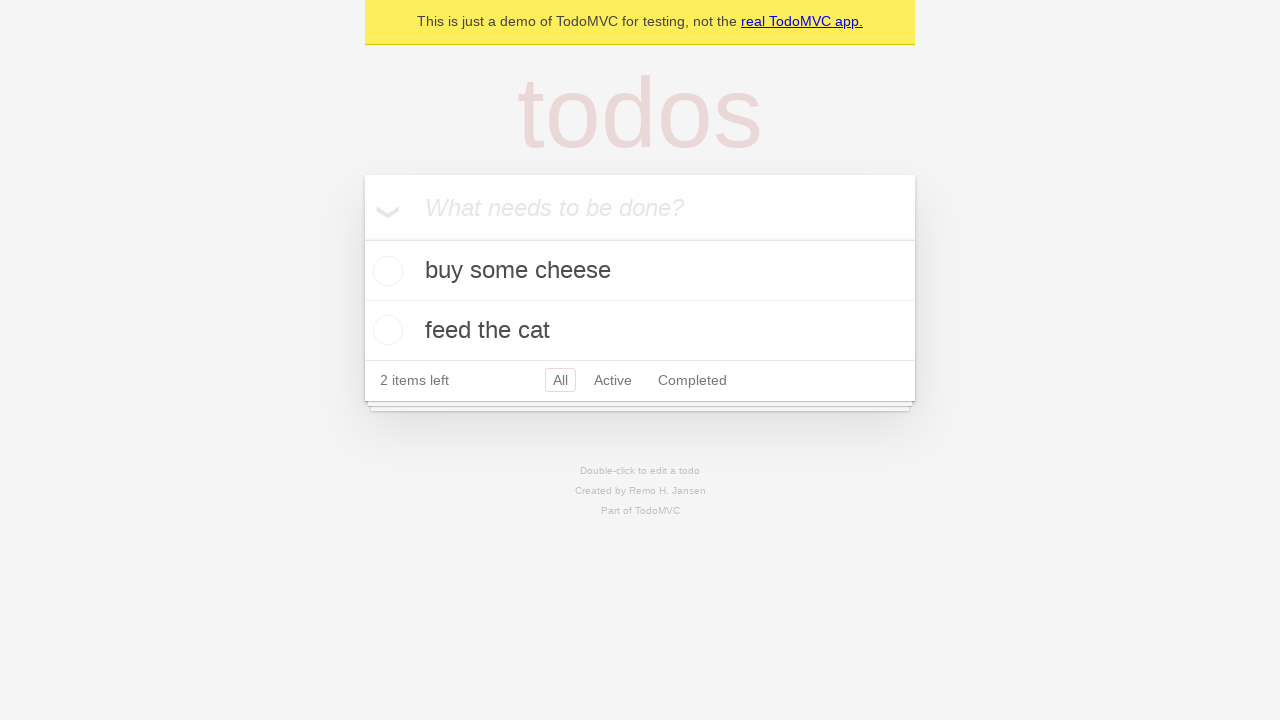

Filled todo input with 'book a doctors appointment' on internal:attr=[placeholder="What needs to be done?"i]
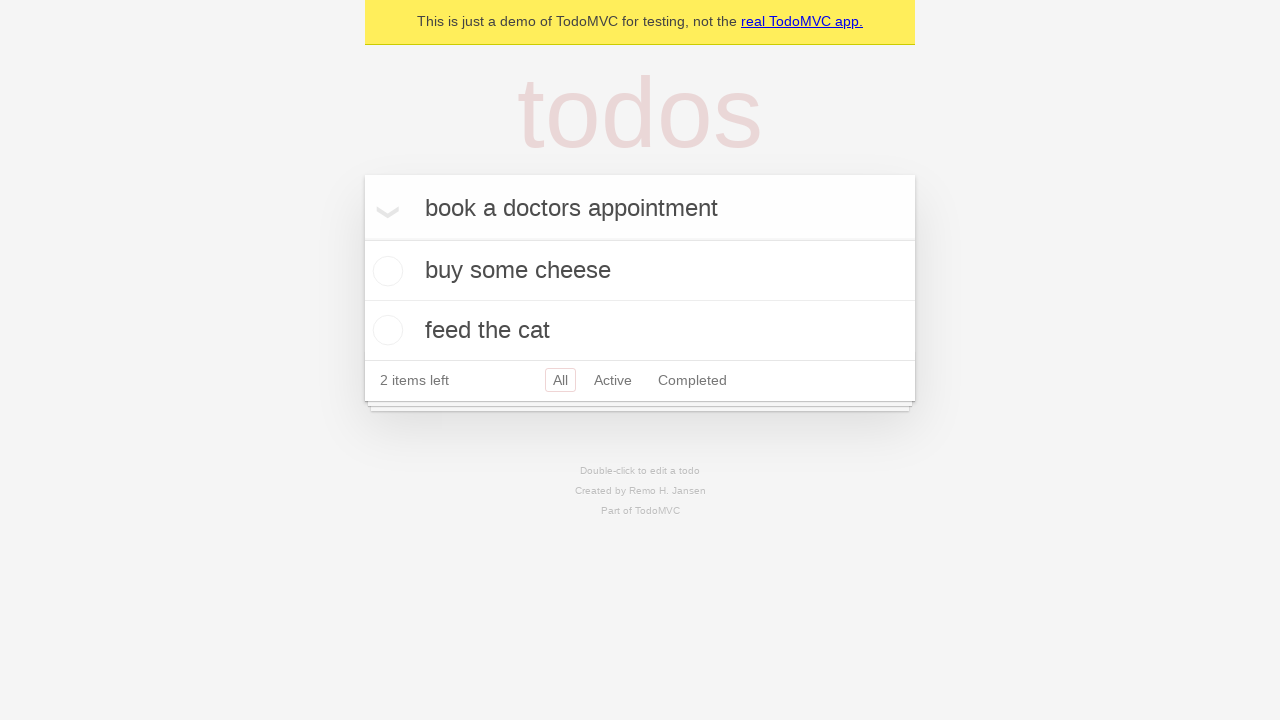

Pressed Enter to add todo 'book a doctors appointment' on internal:attr=[placeholder="What needs to be done?"i]
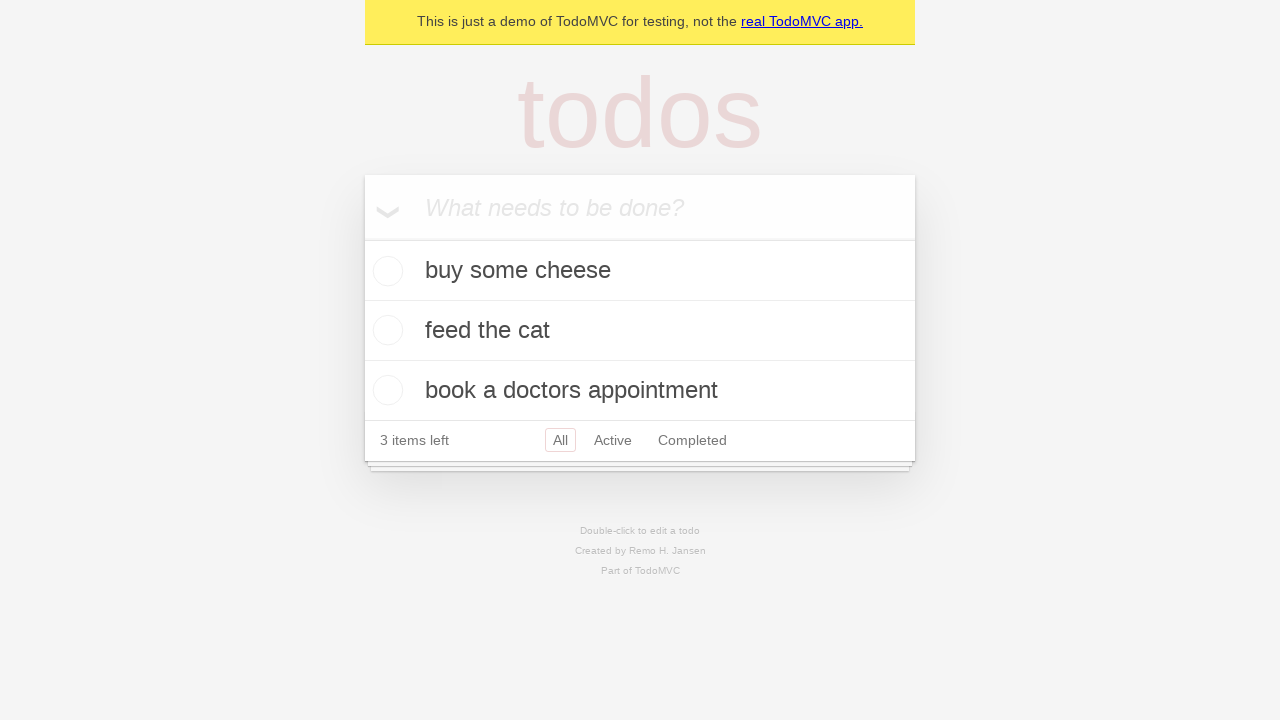

Checked the second todo item as completed at (385, 330) on internal:testid=[data-testid="todo-item"s] >> nth=1 >> internal:role=checkbox
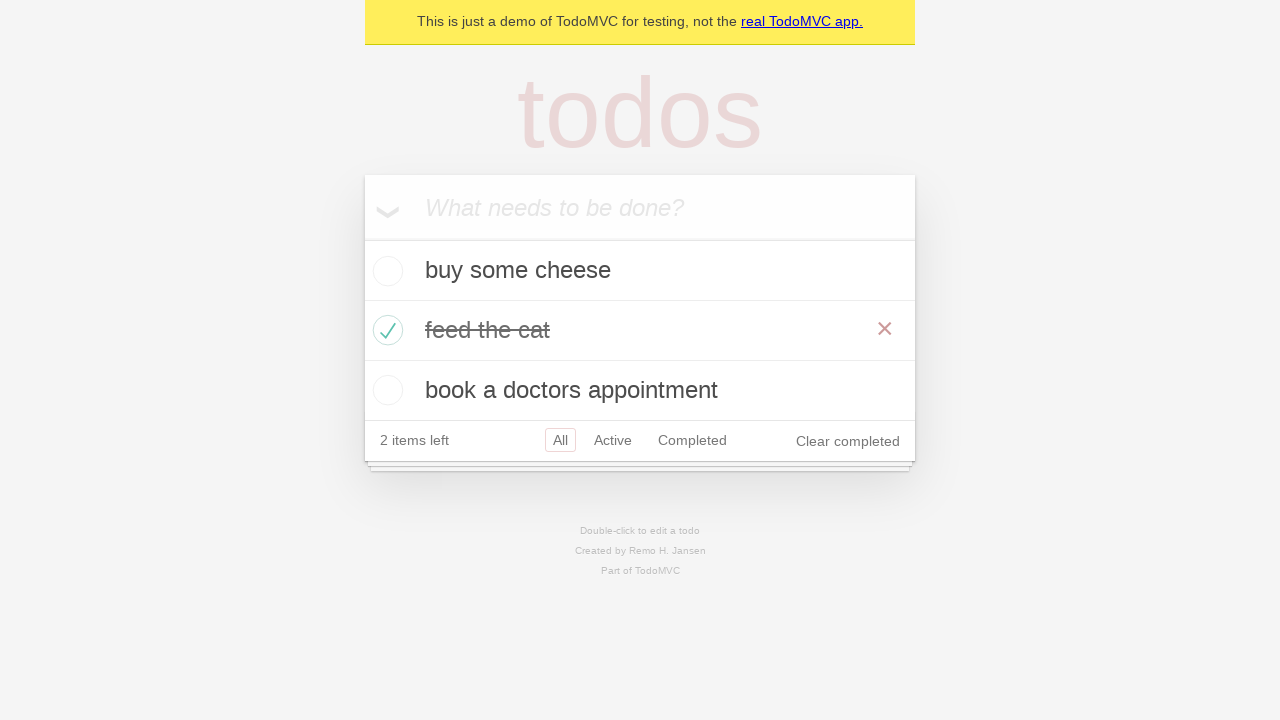

Clicked 'Clear completed' button to remove completed items at (848, 441) on internal:role=button[name="Clear completed"i]
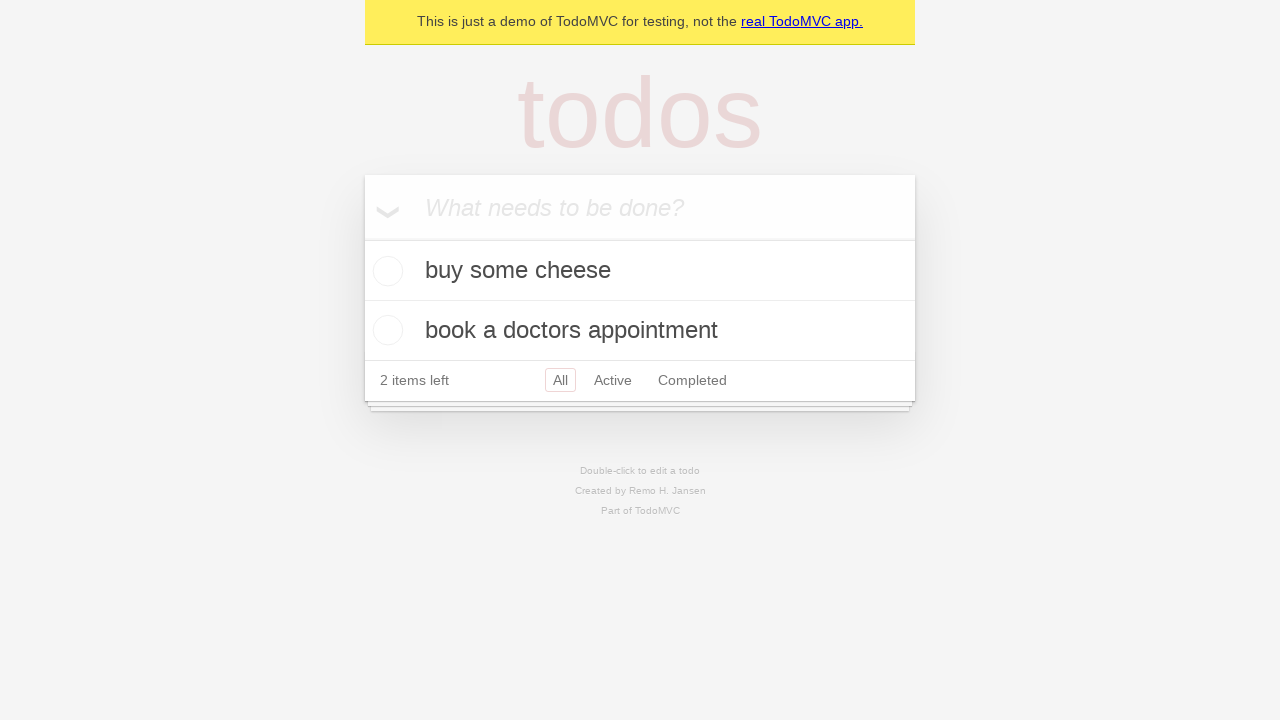

Waited for todo items to update after clearing completed items
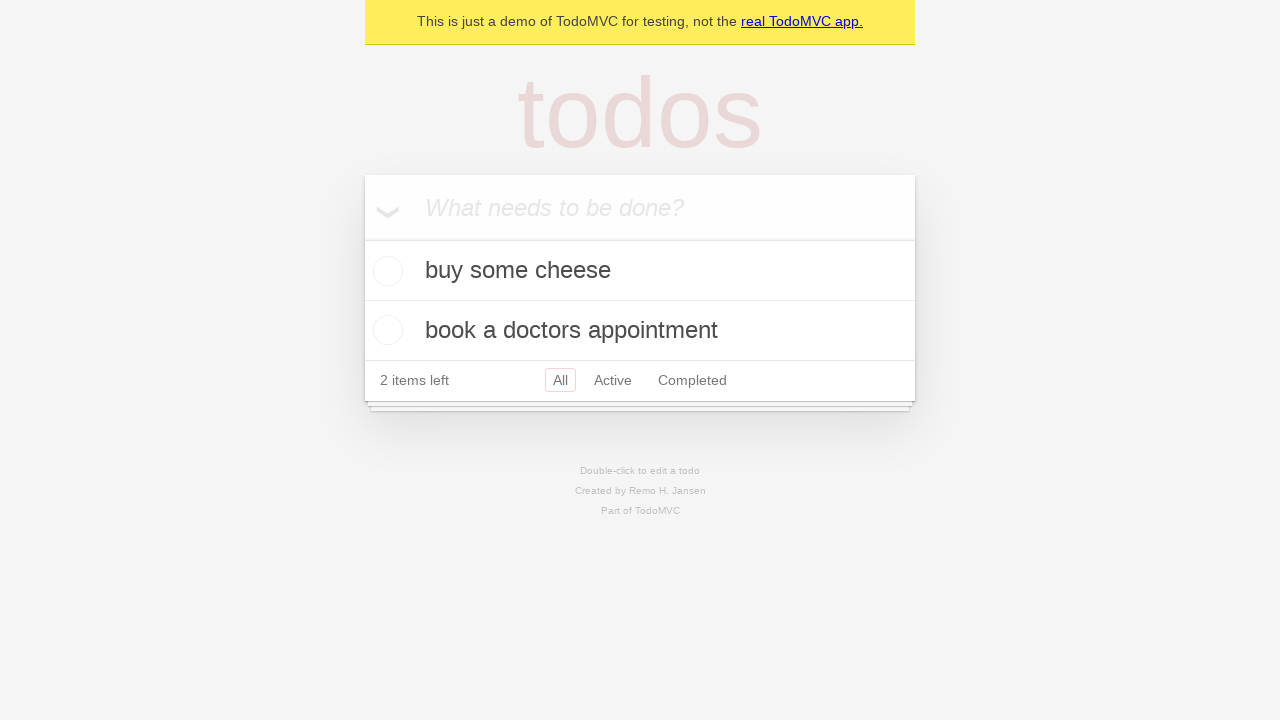

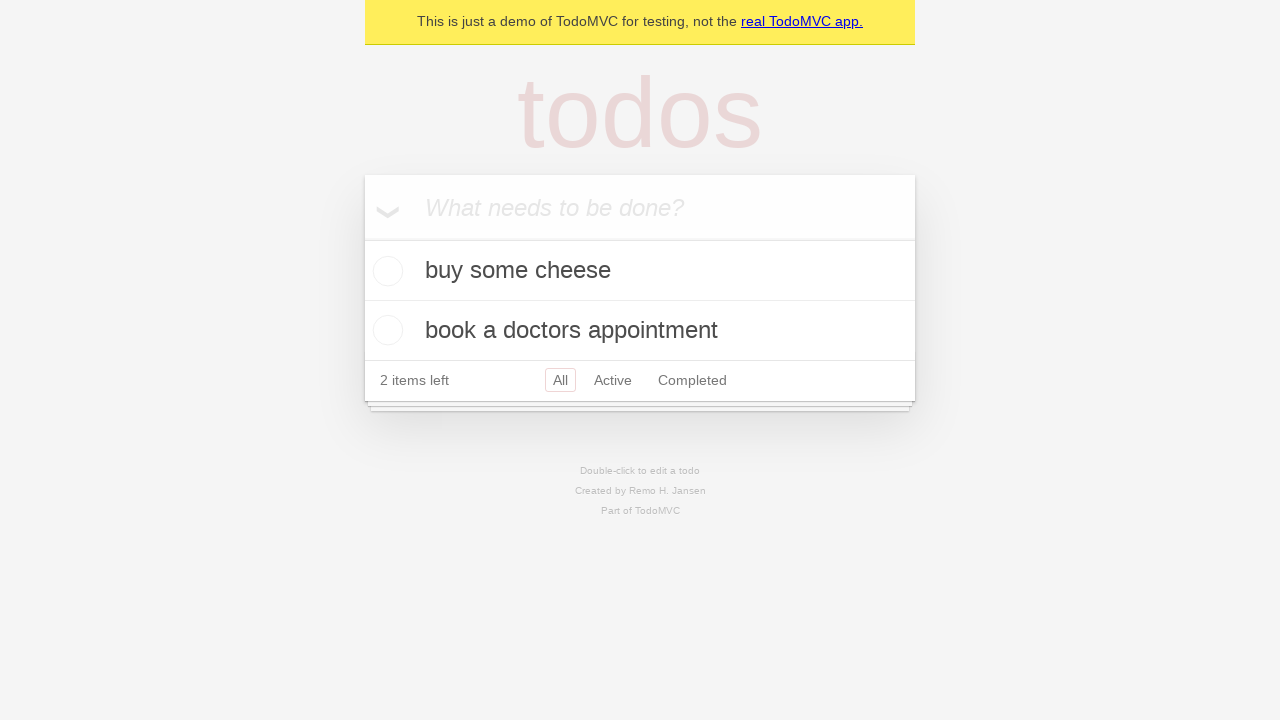